Verifies footer elements by scrolling to bottom of page and checking for footer visibility, common footer links (About, Contact, Privacy, Copyright), and copyright notice.

Starting URL: https://nap.edu.au/naplan/public-demonstration-site

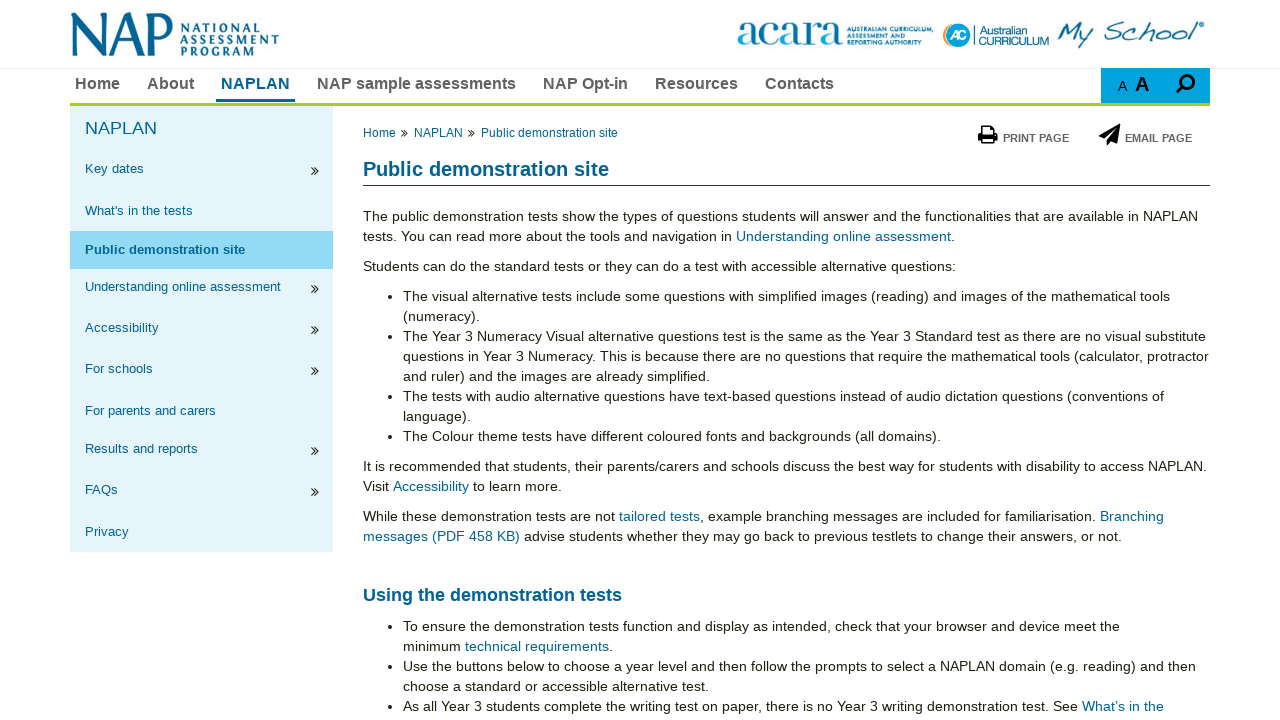

Waited for page to reach networkidle state
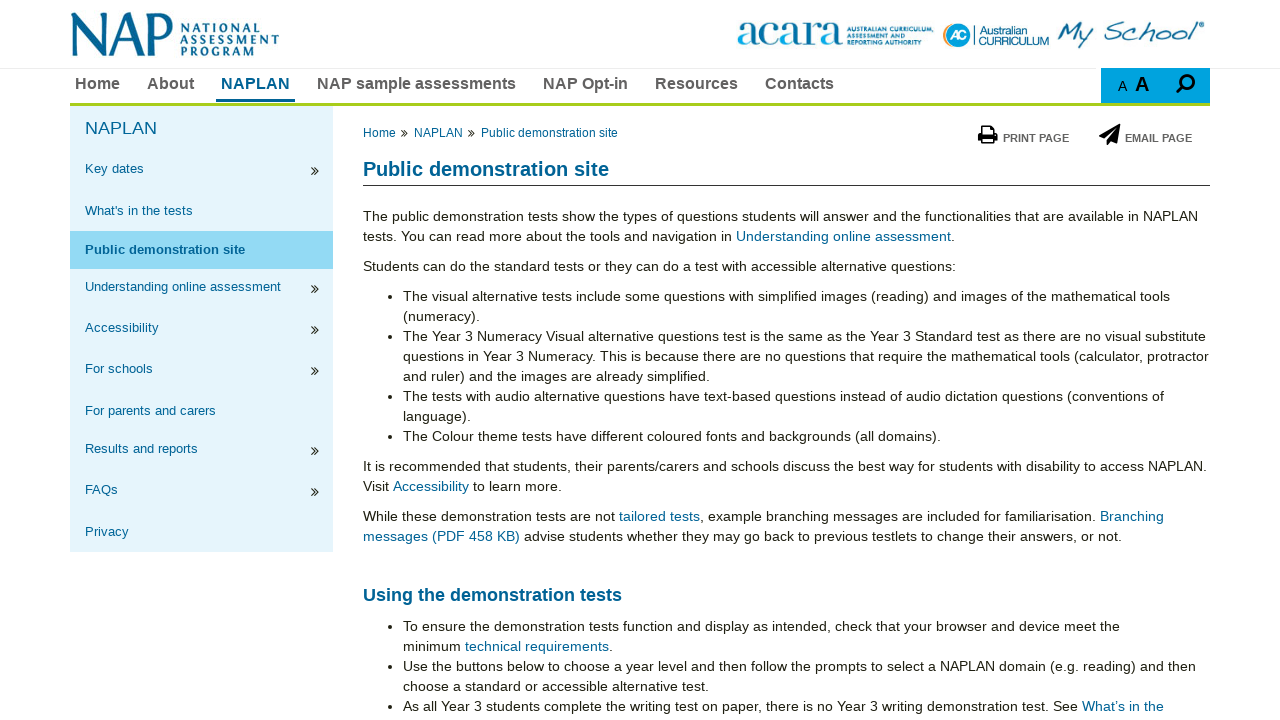

Located footer element using multiple selector strategies
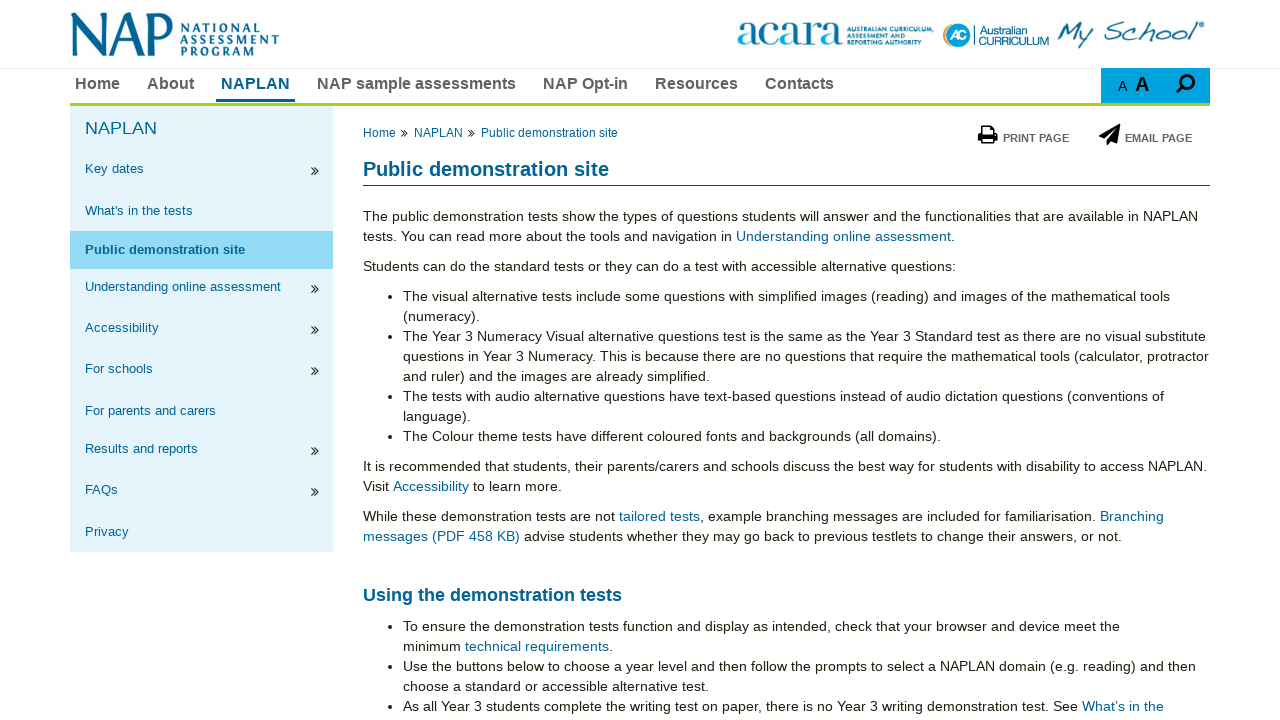

Scrolled to bottom of page
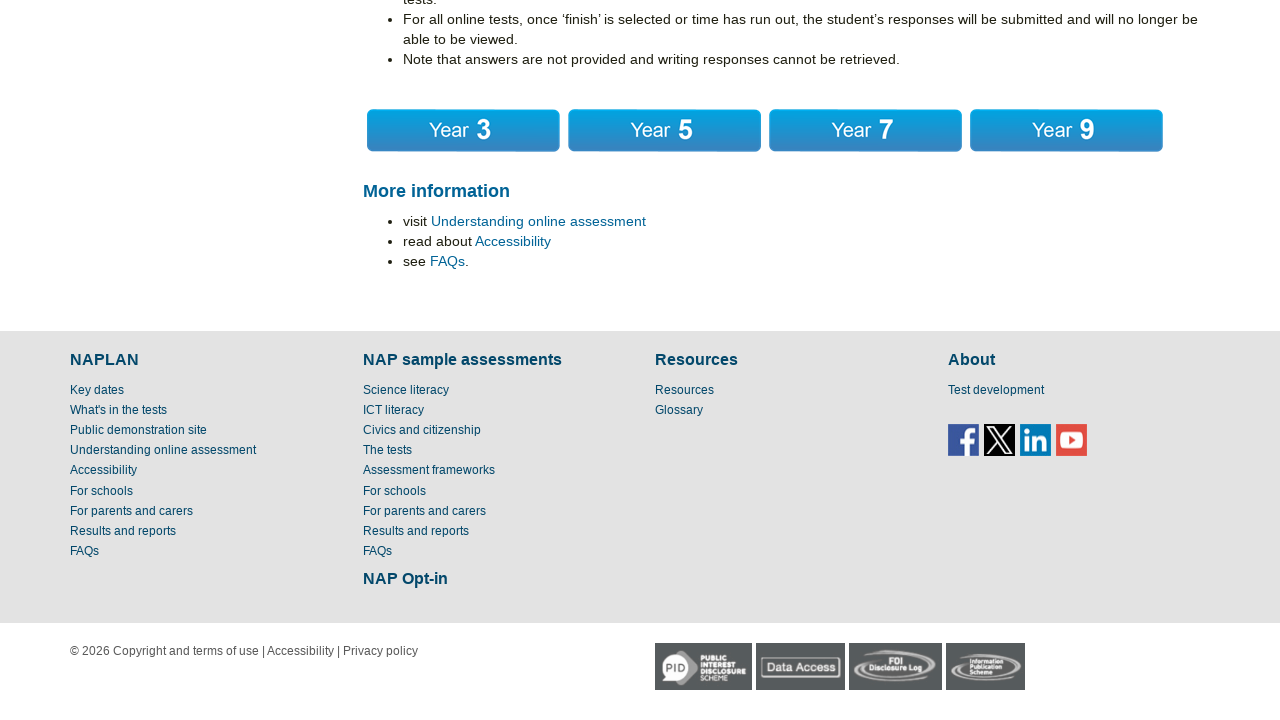

Waited 1 second for footer to fully render
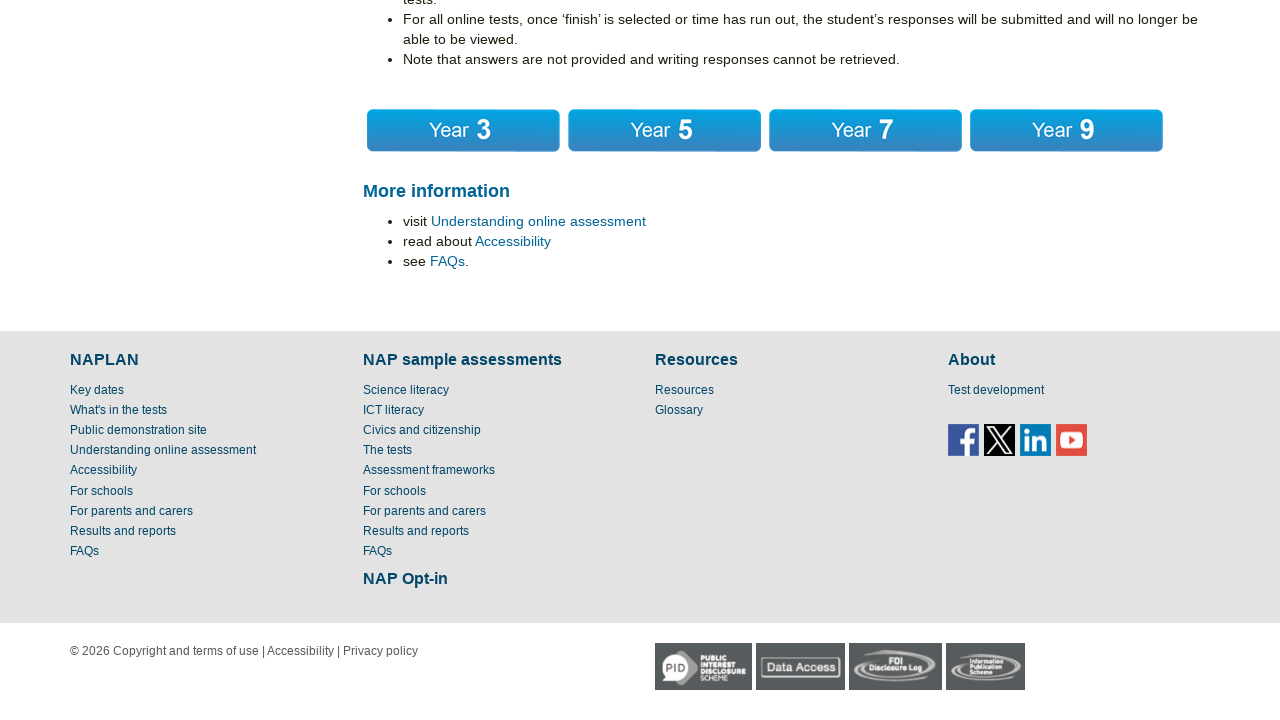

Verified footer is visible
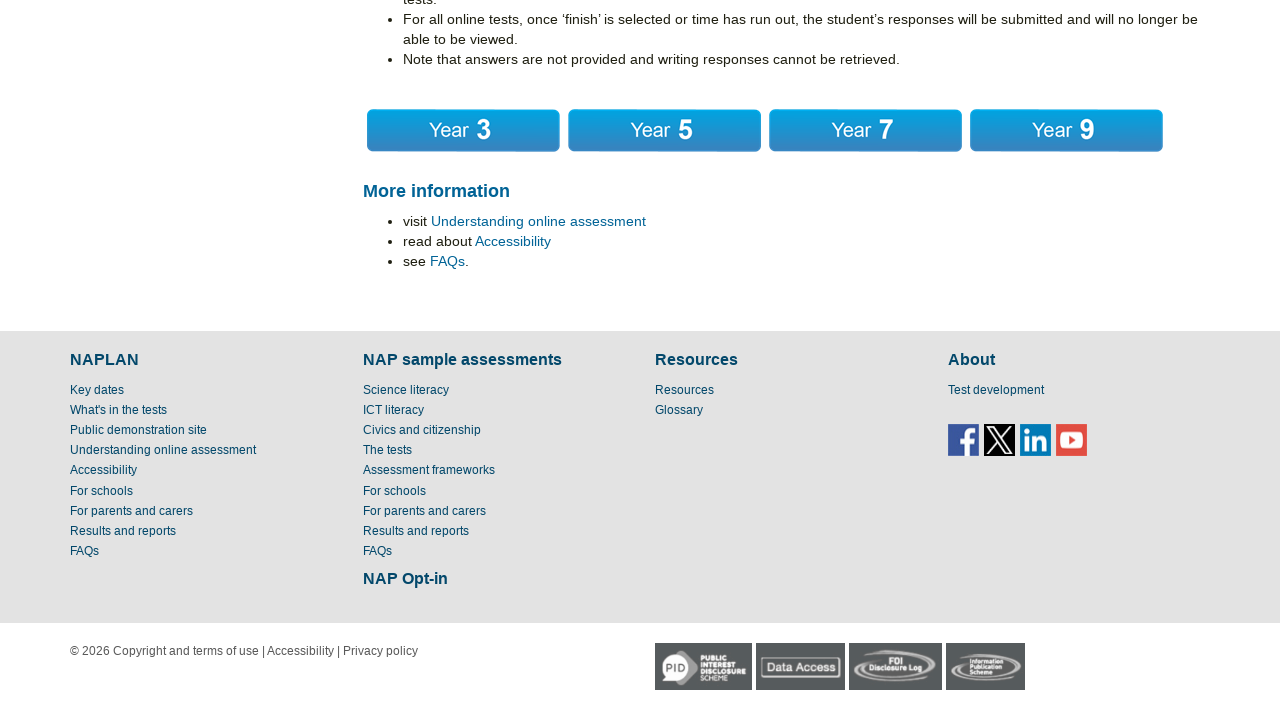

Verified copyright notice is visible in footer
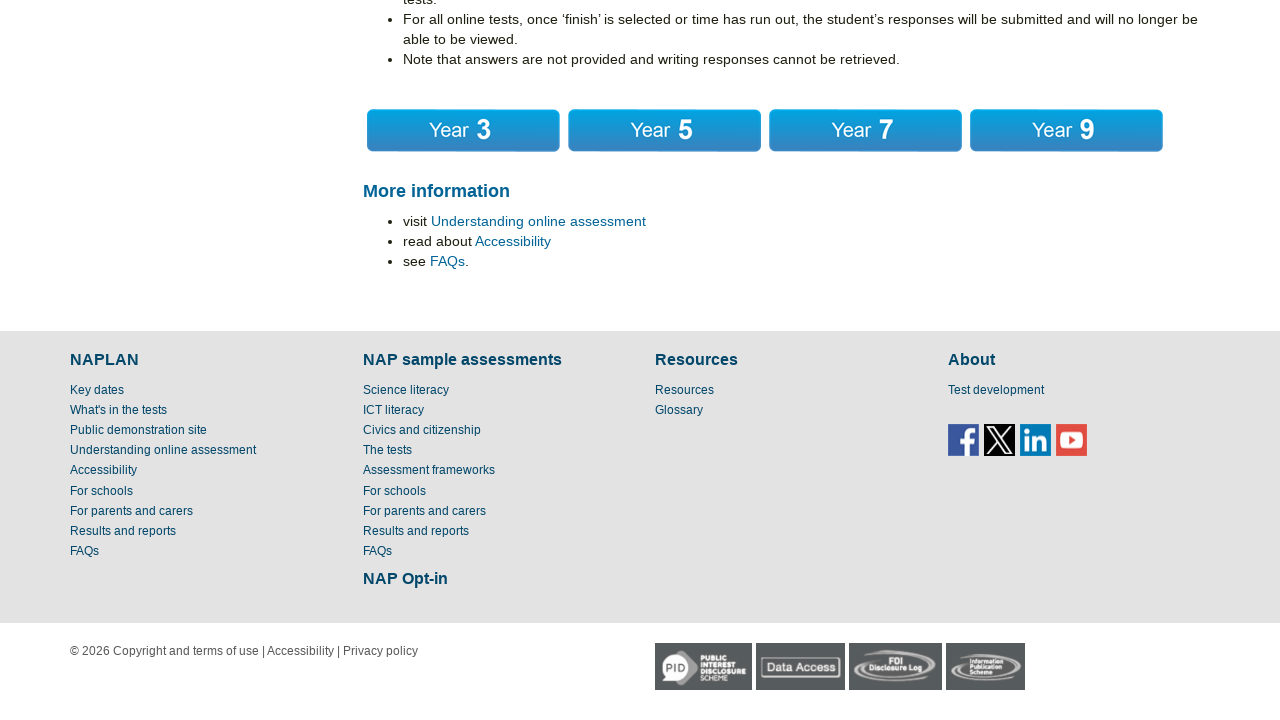

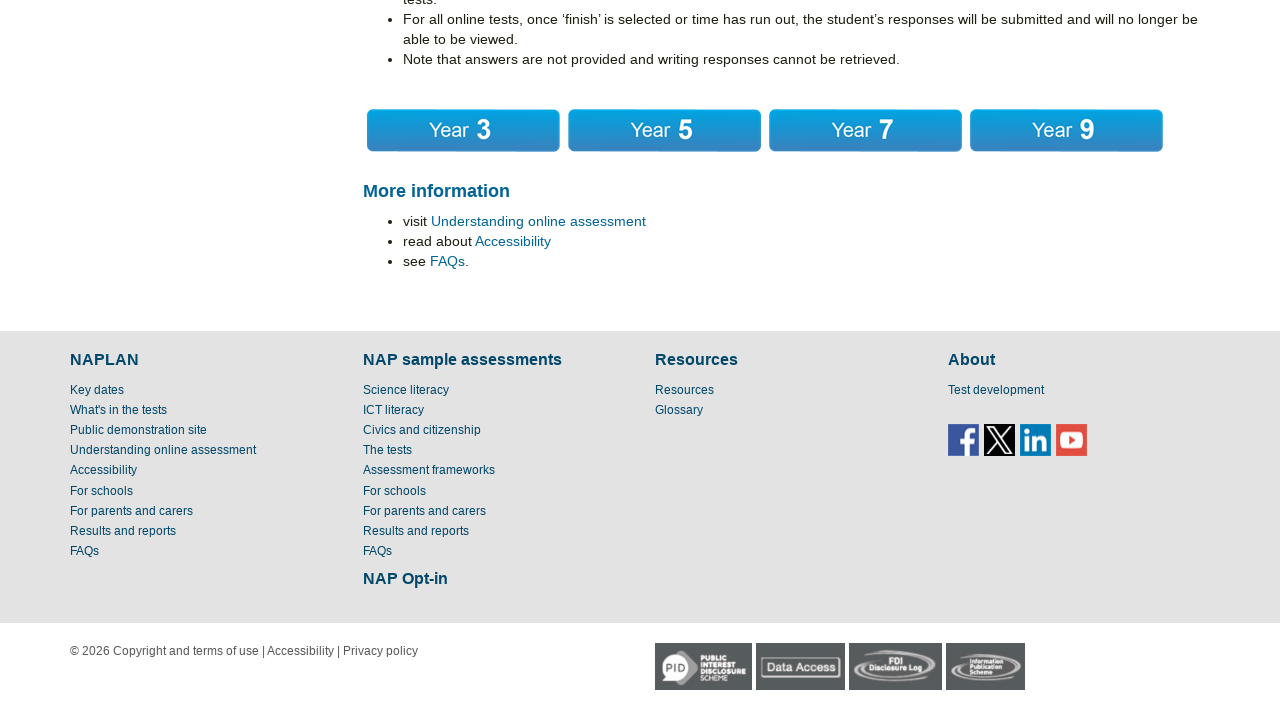